Tests JavaScript Prompt dialog by clicking the prompt button, entering text, accepting the dialog, and verifying the result contains the entered text

Starting URL: https://the-internet.herokuapp.com/javascript_alerts

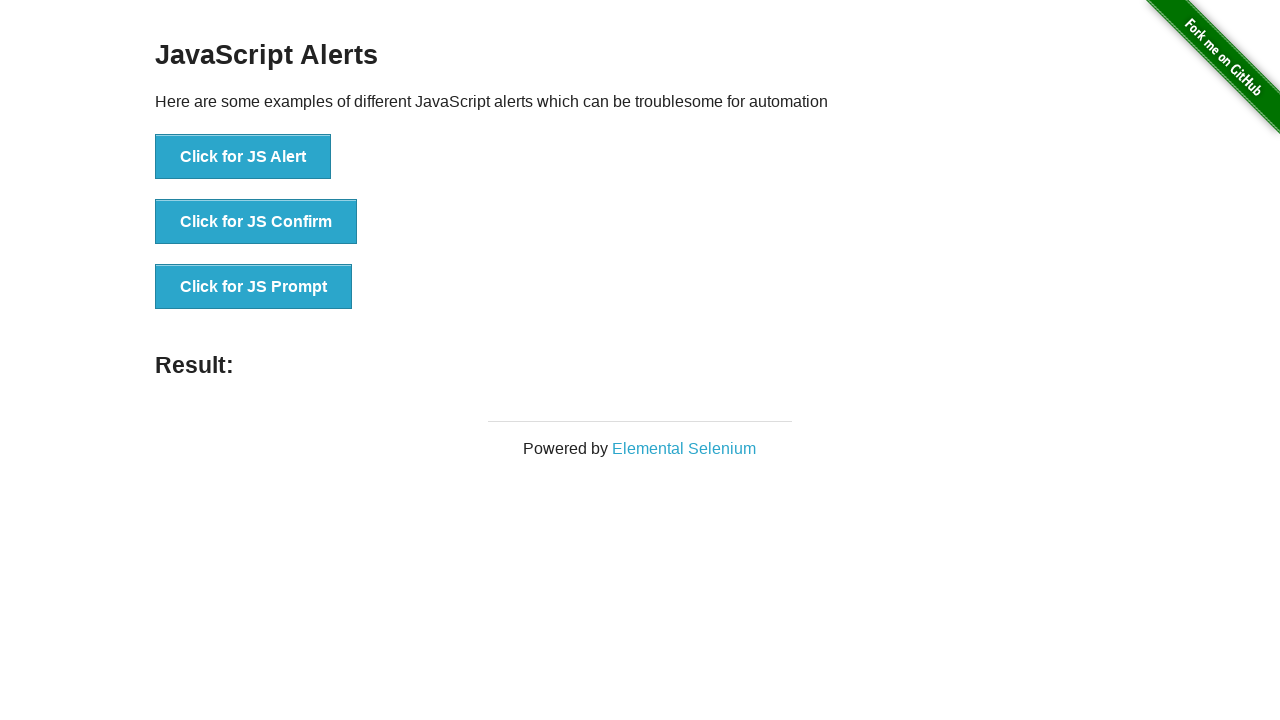

Set up dialog handler to accept prompt with text 'Abdullah'
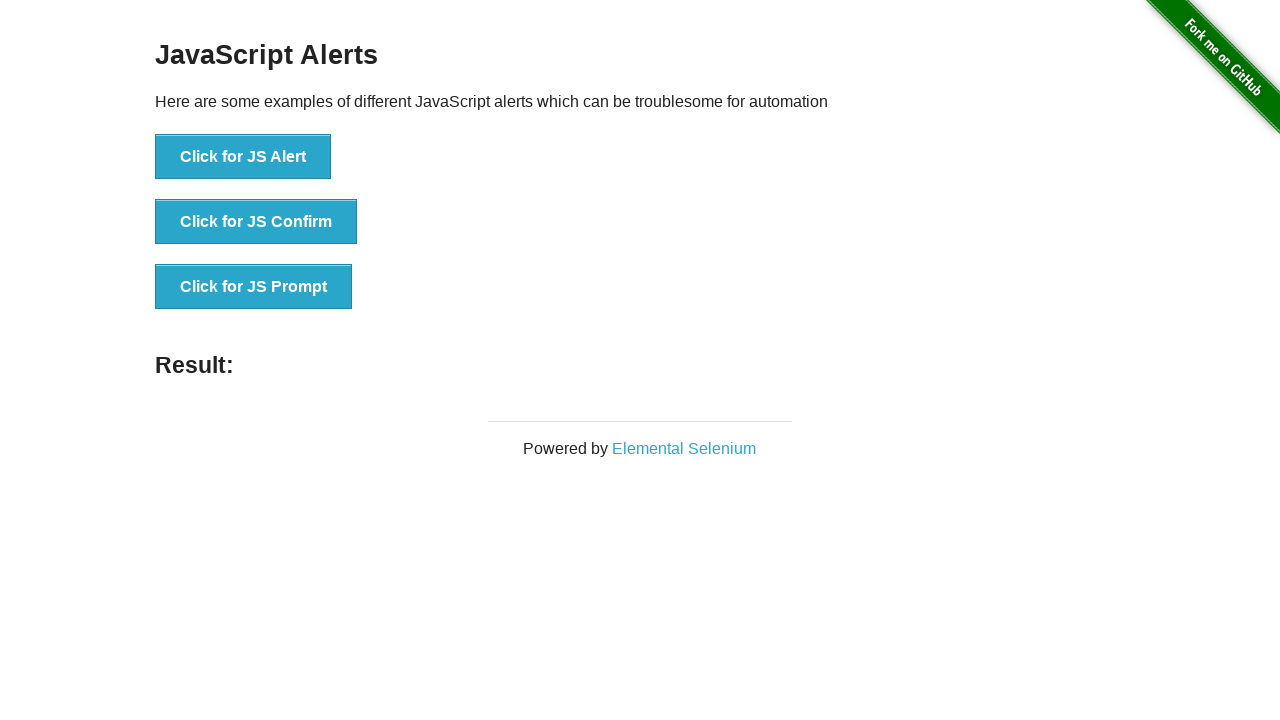

Clicked the 'Click for JS Prompt' button at (254, 287) on xpath=//*[text()='Click for JS Prompt']
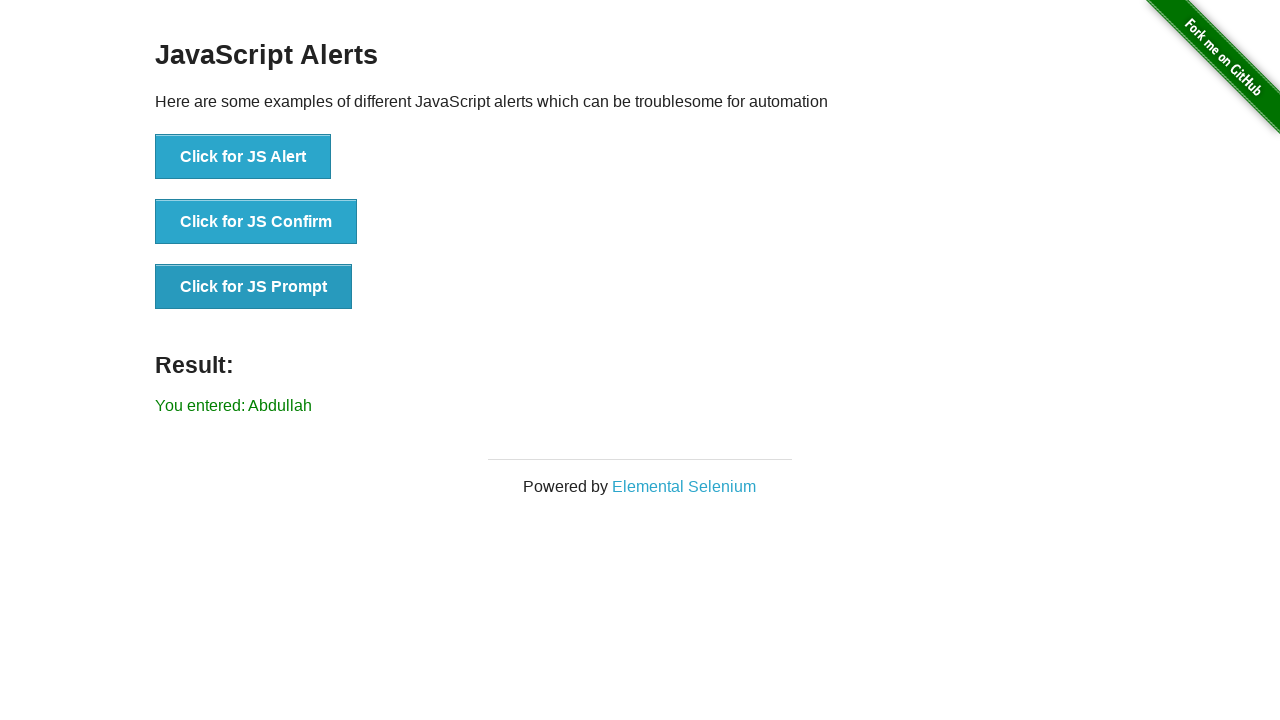

Result element appeared after accepting prompt dialog
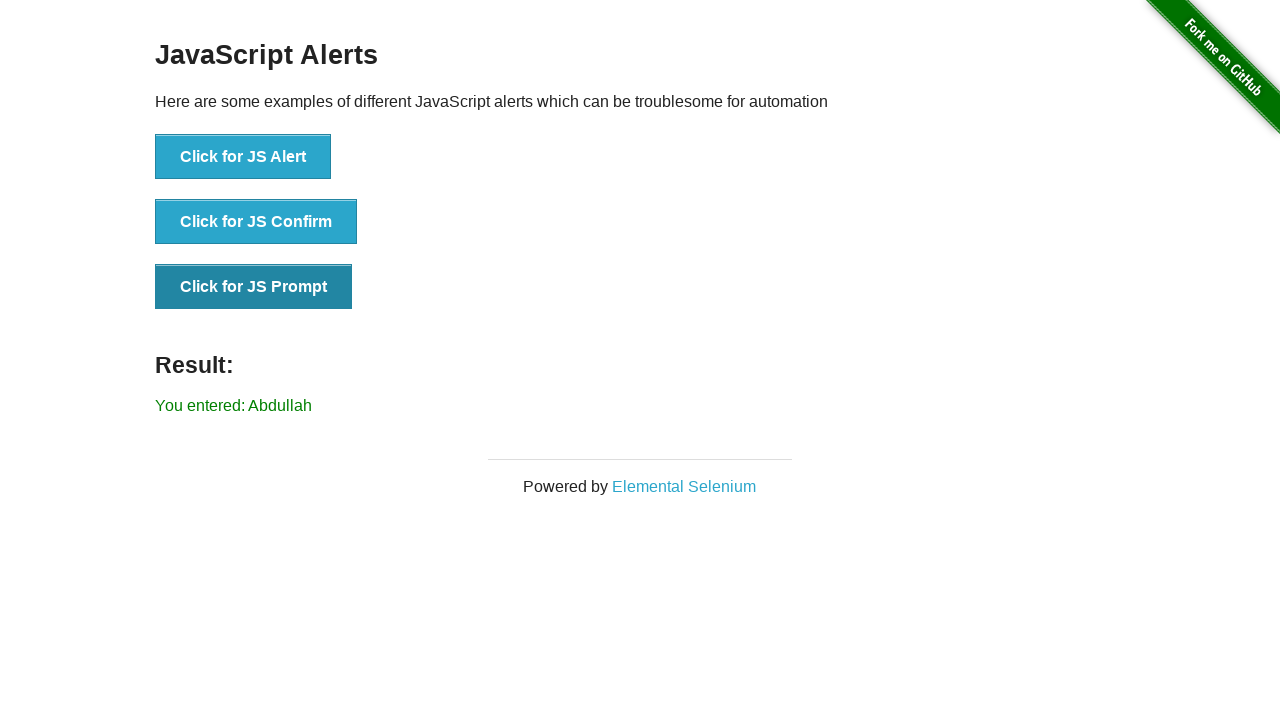

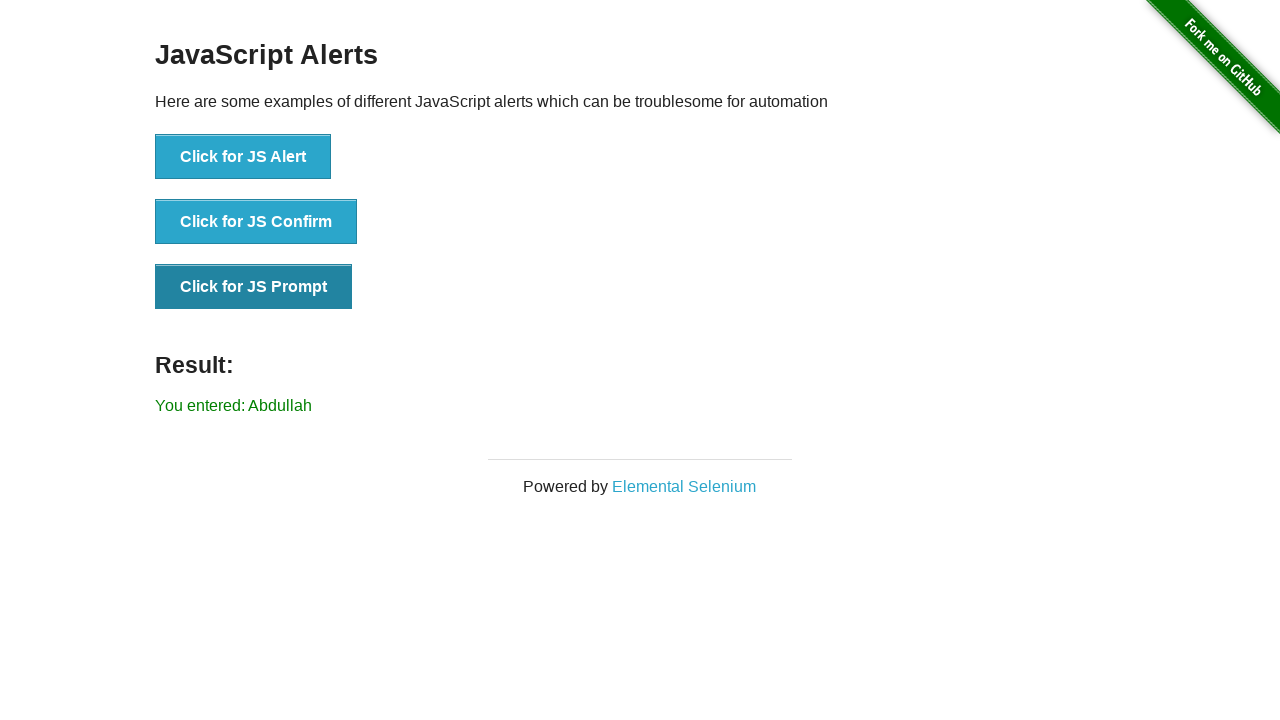